Tests finding and filling an email input field on the OpenCart login page with retry logic

Starting URL: https://naveenautomationlabs.com/opencart/index.php?route=account/login

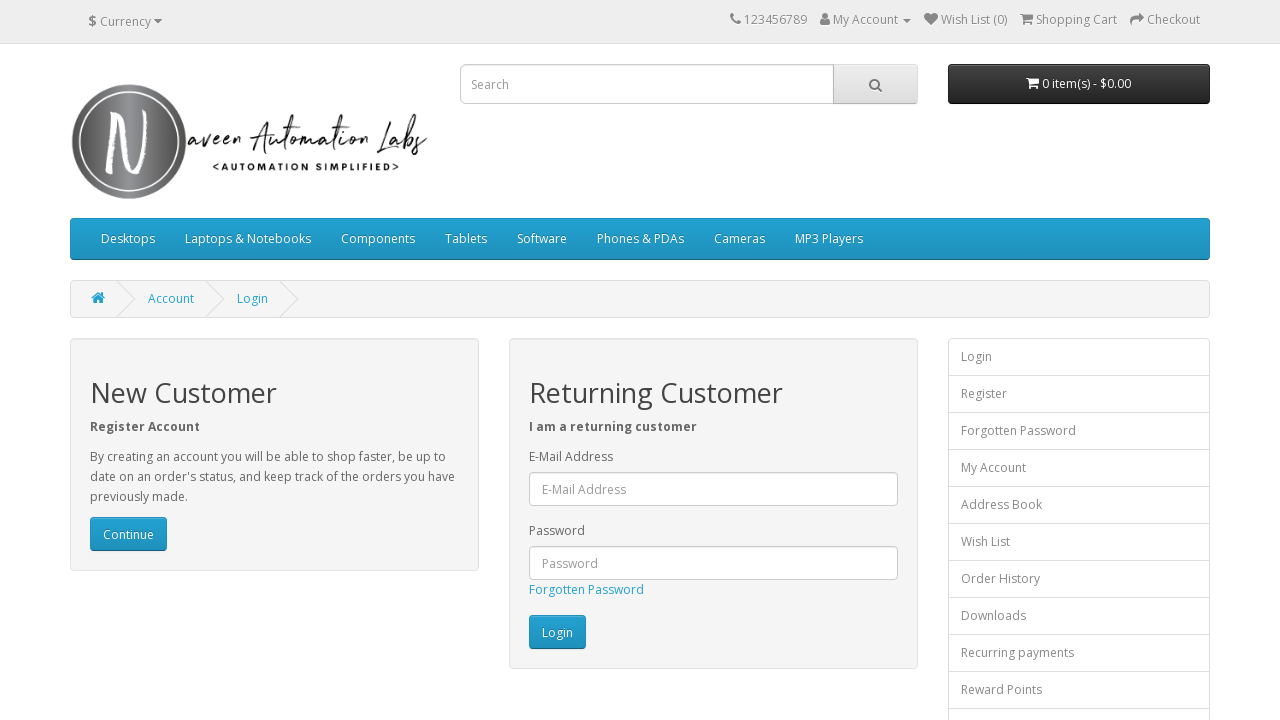

Filled email input field with 'ilma@test.com' on #input-email
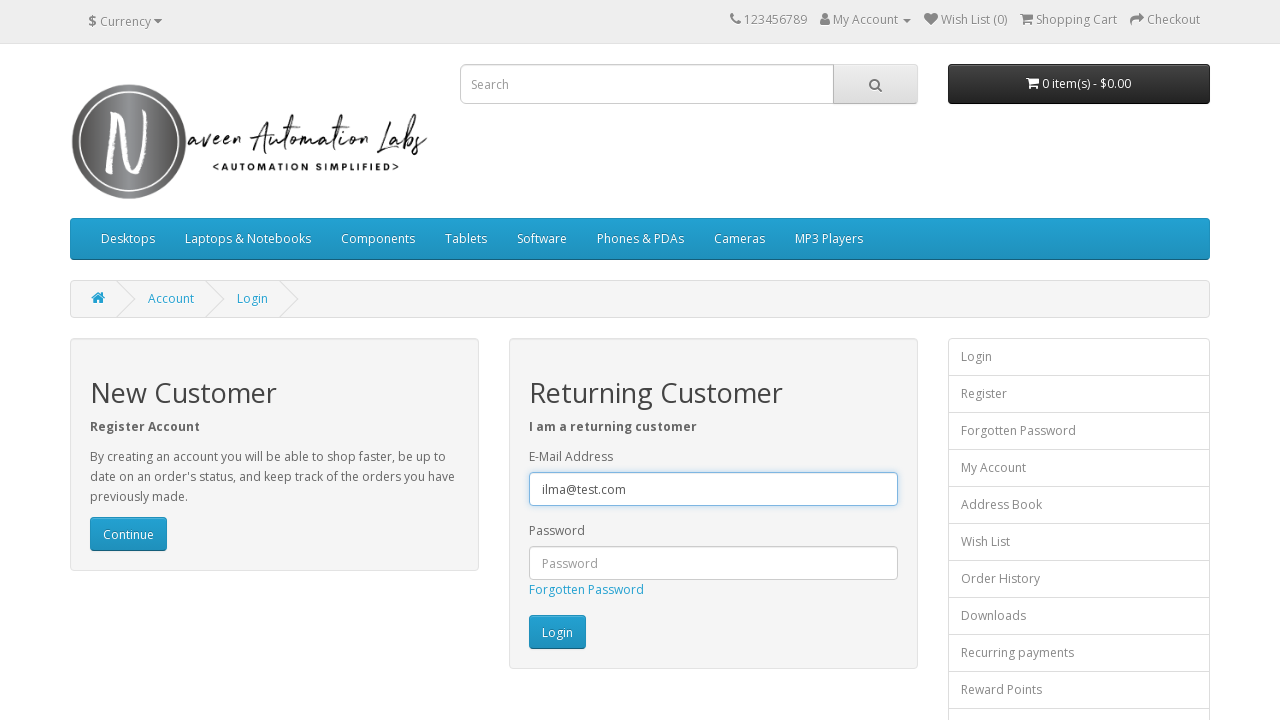

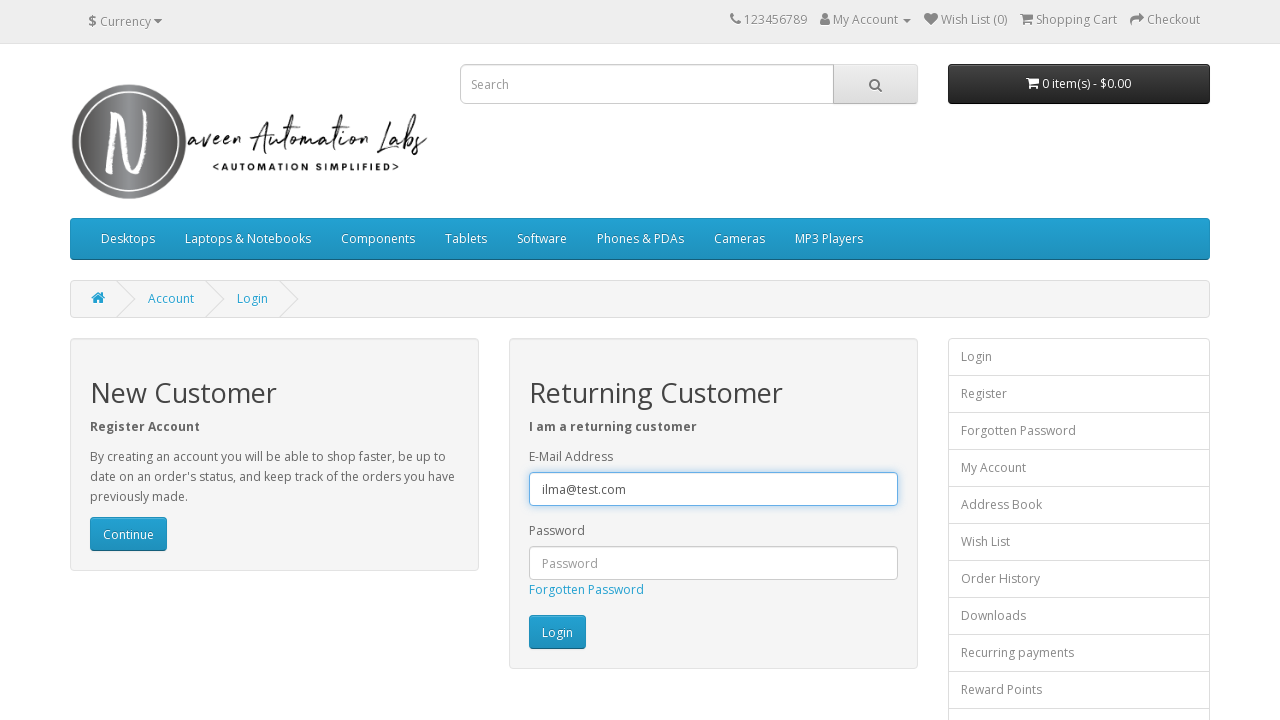